Tests dropdown functionality by selecting Option 1, verifying it's selected, then selecting Option 2 and verifying it's selected

Starting URL: http://the-internet.herokuapp.com/dropdown

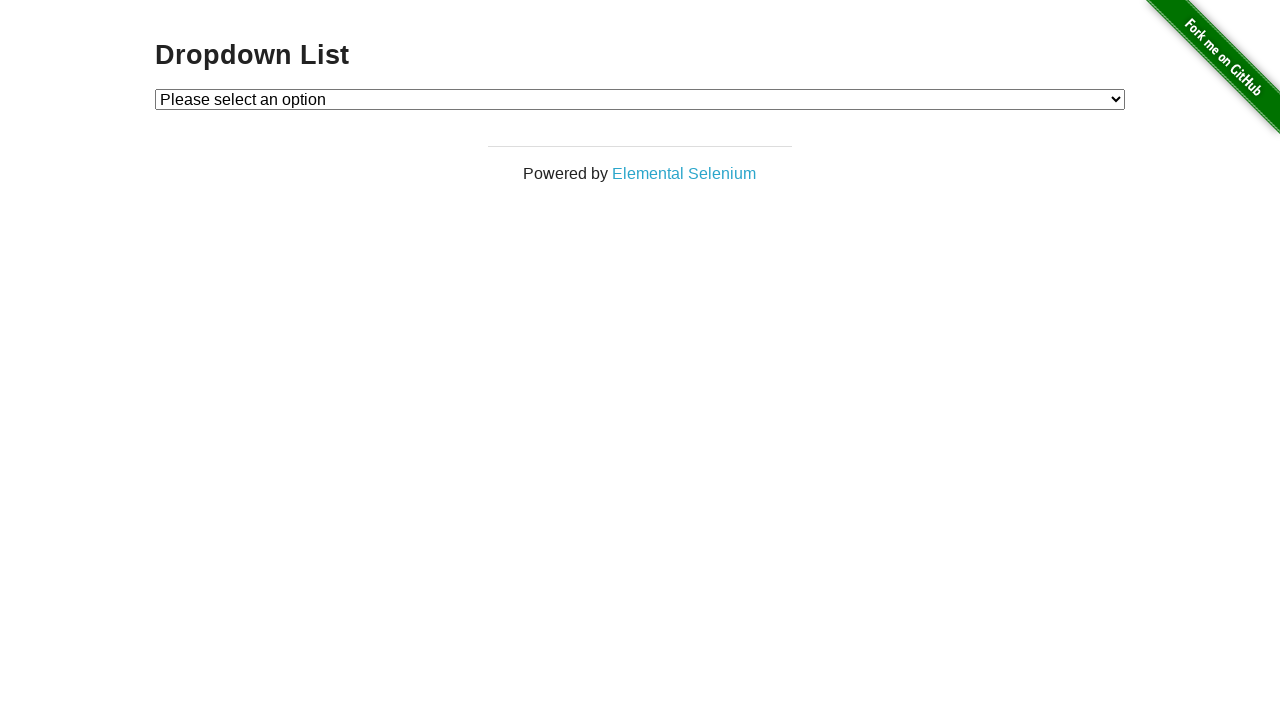

Navigated to dropdown test page
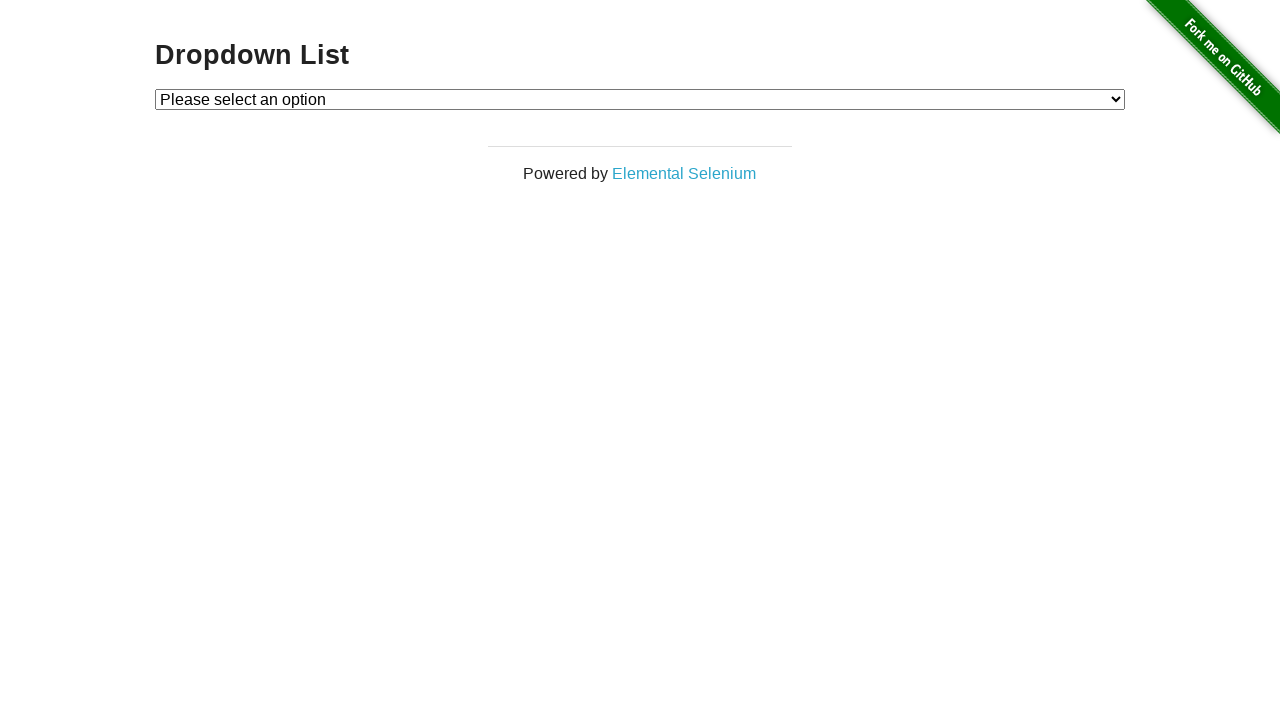

Selected Option 1 from dropdown on #dropdown
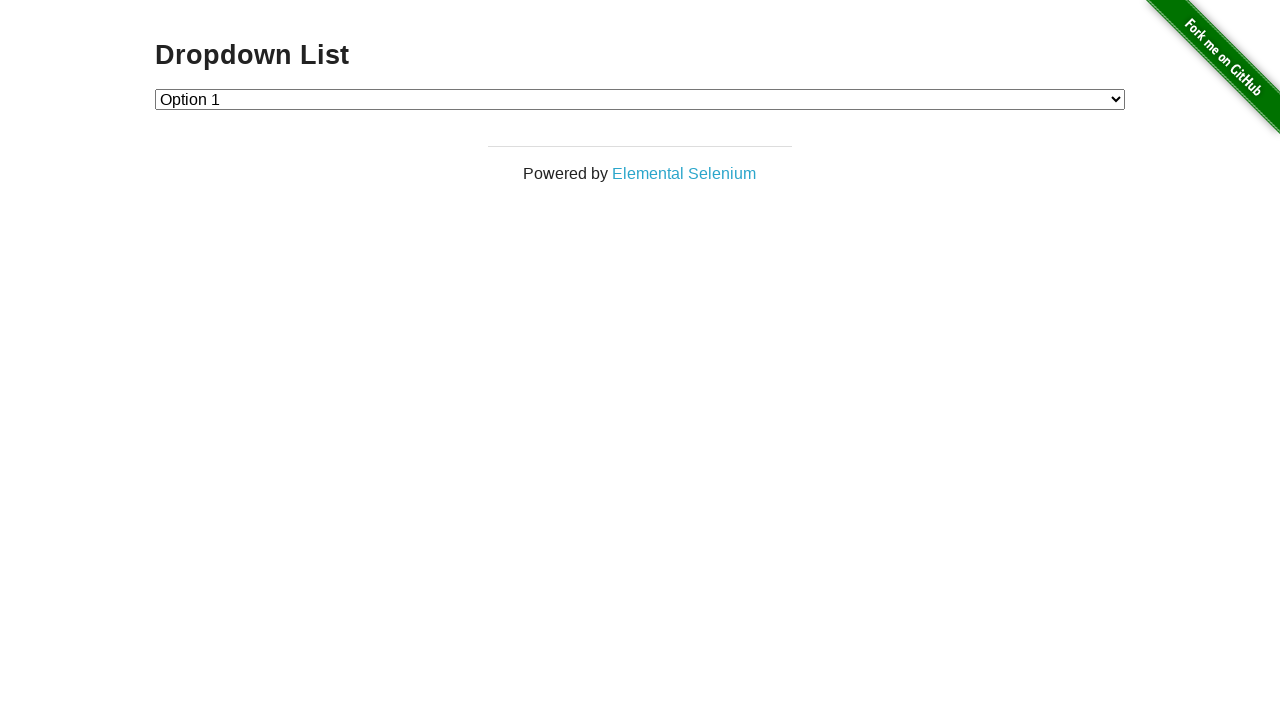

Retrieved dropdown value to verify Option 1 selection
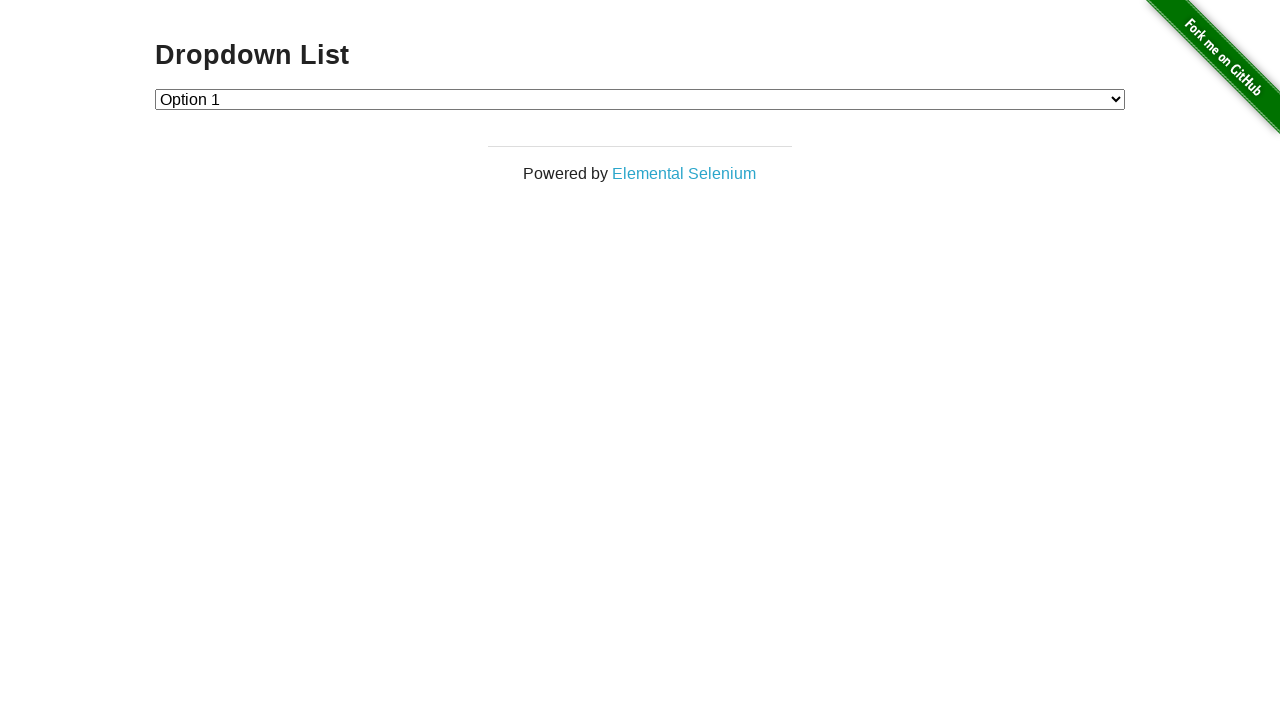

Verified that Option 1 is selected (value: 1)
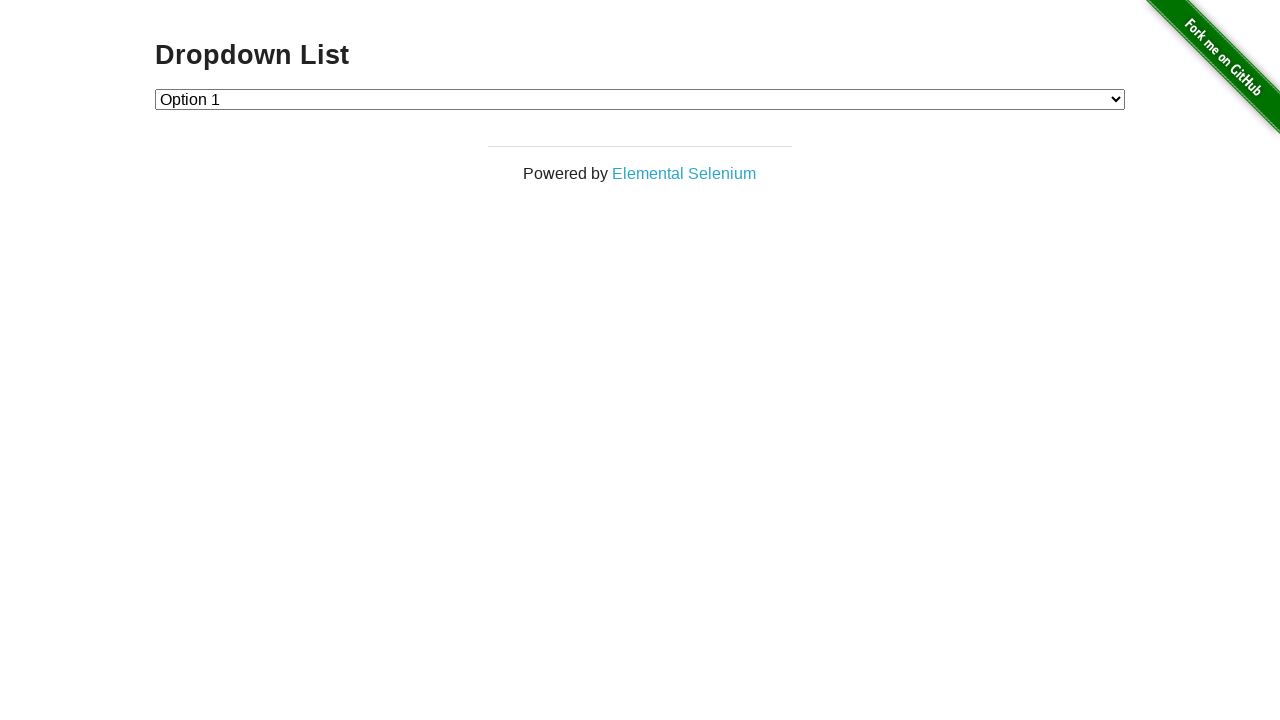

Selected Option 2 from dropdown on #dropdown
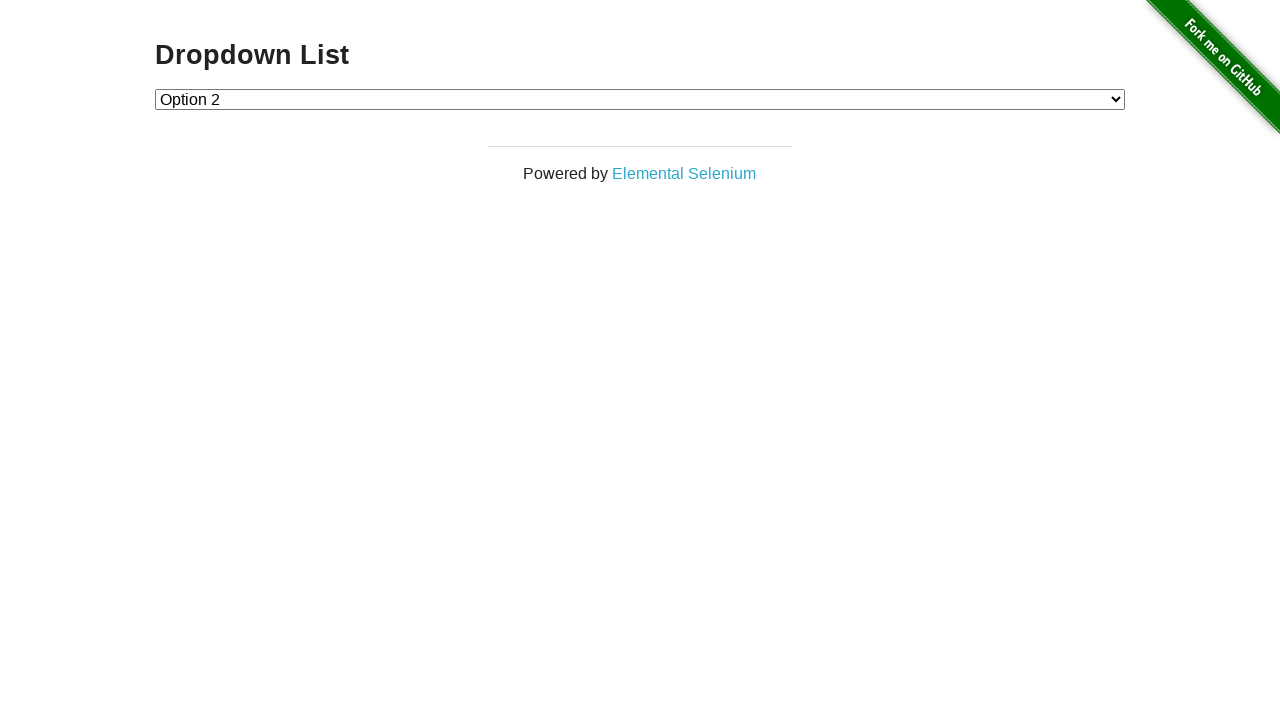

Retrieved dropdown value to verify Option 2 selection
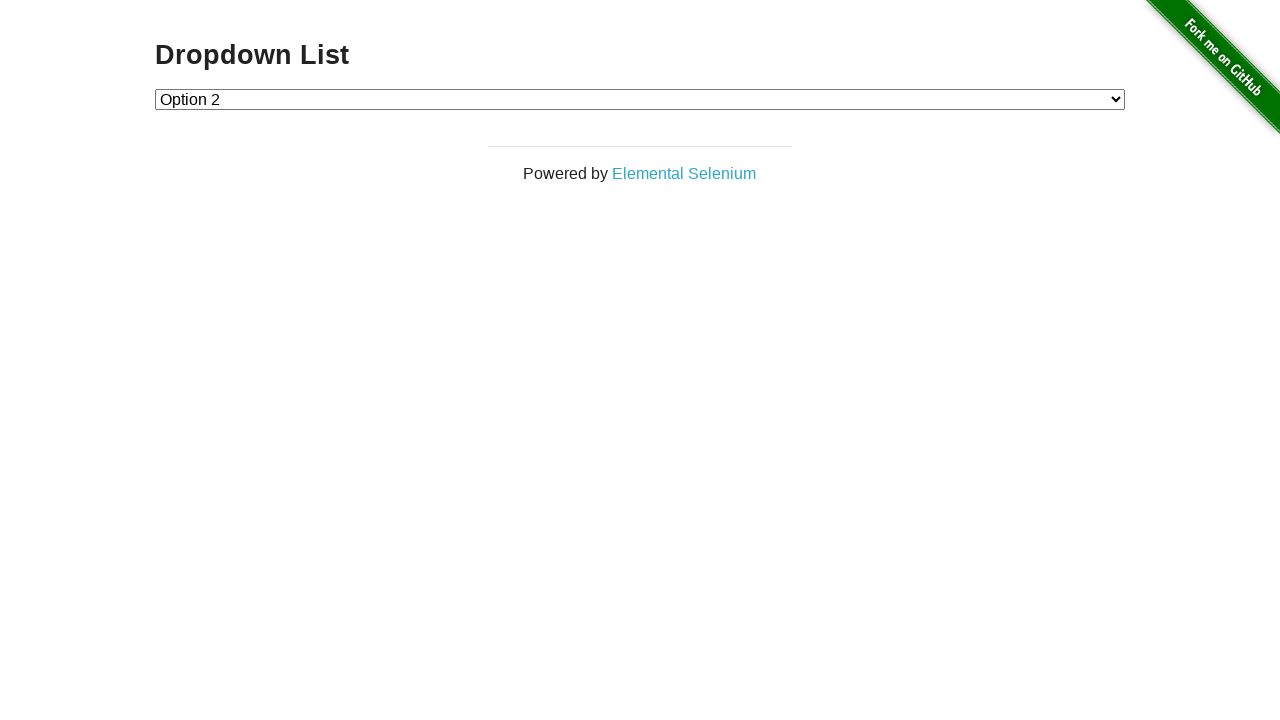

Verified that Option 2 is selected (value: 2)
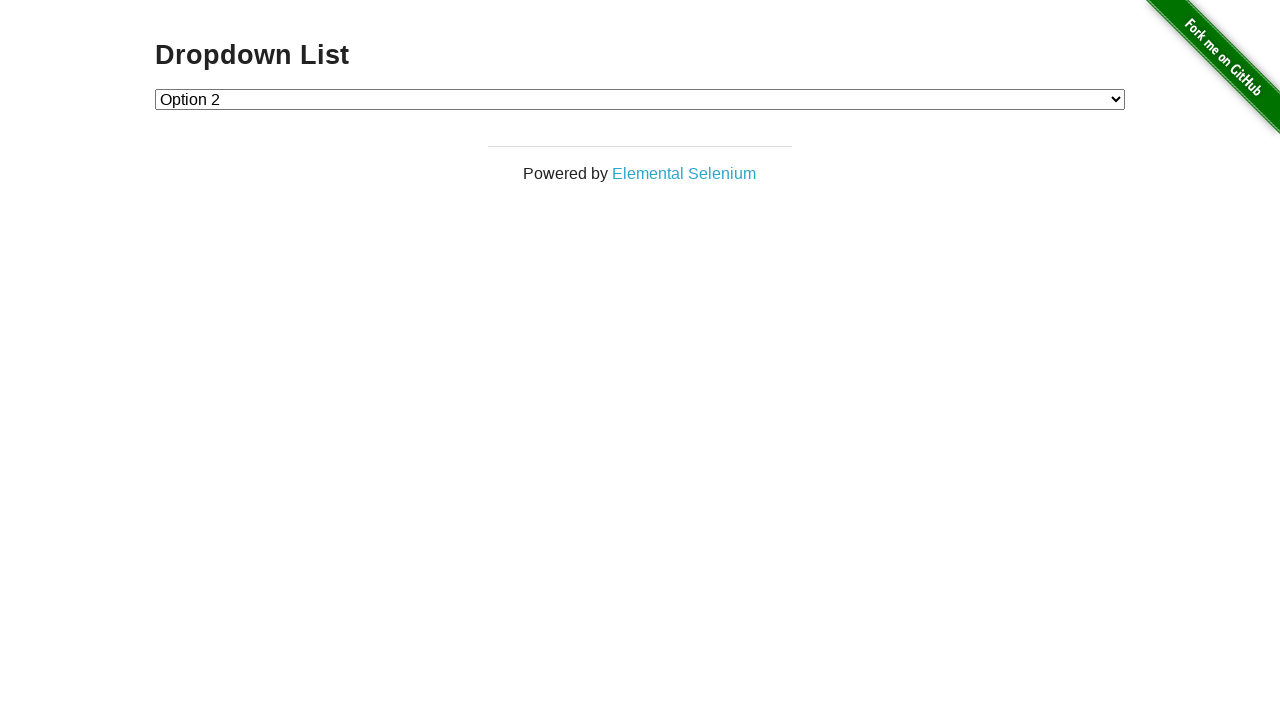

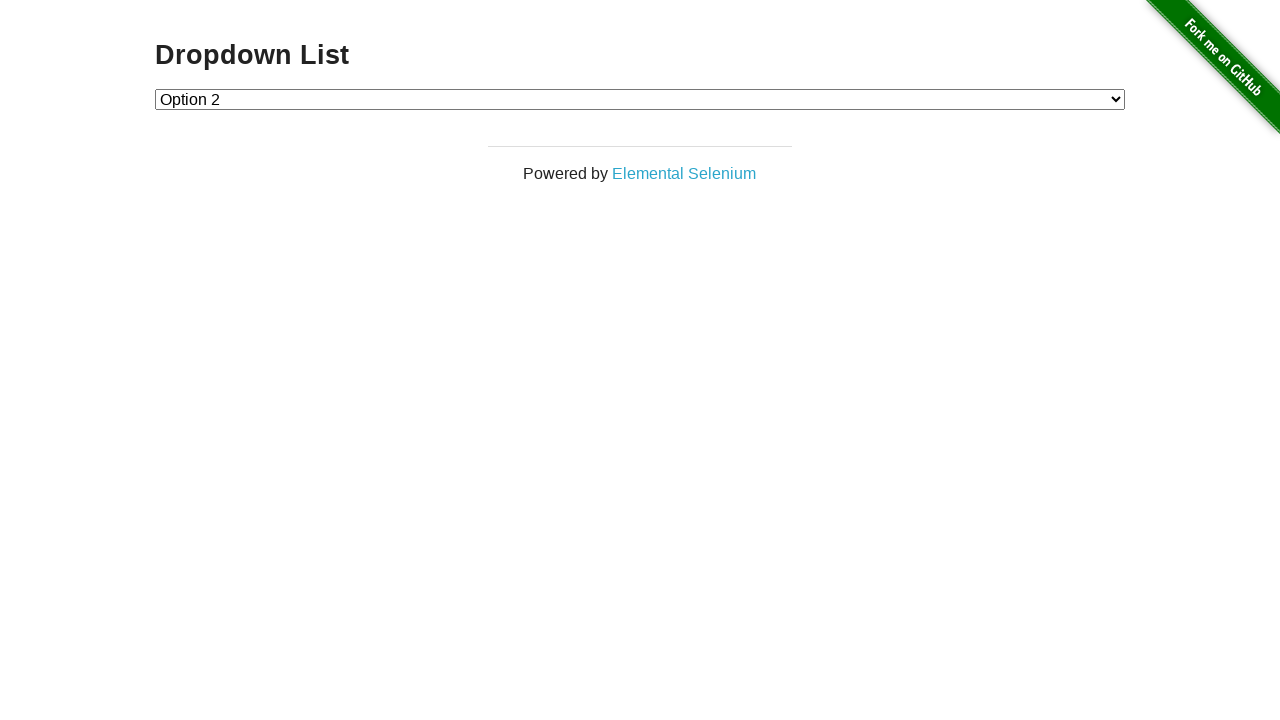